Tests that password length validation error appears when password is too short (less than 6 characters)

Starting URL: https://alada.vn/tai-khoan/dang-ky.html

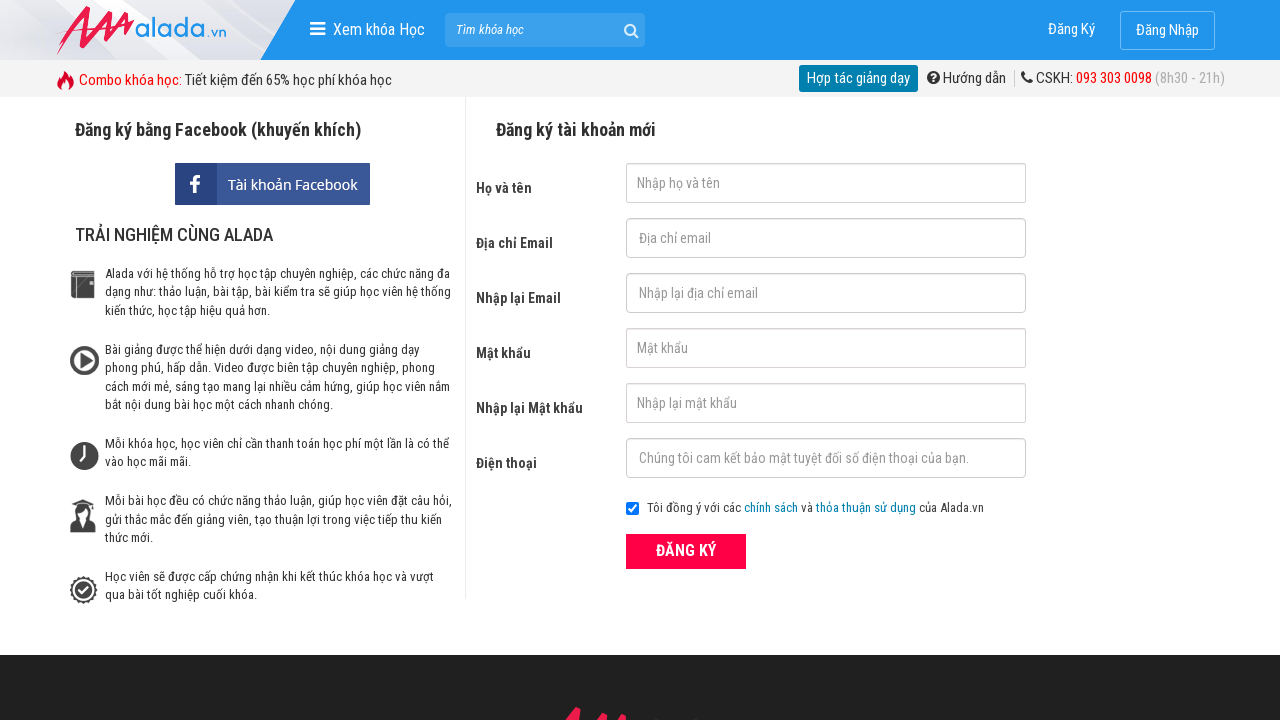

Filled name field with 'Vo Minh Duc' on //input[@id='txtFirstname']
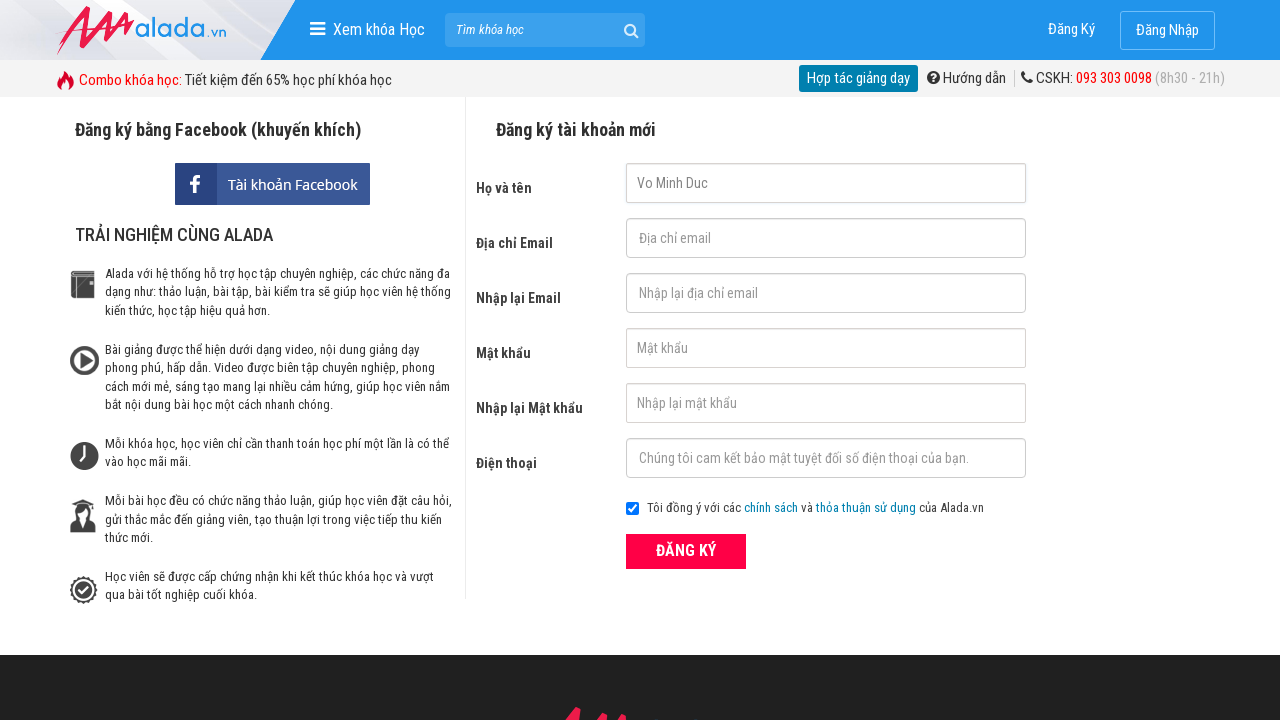

Filled email field with 'vominhduc@example.com' on //input[@id='txtEmail']
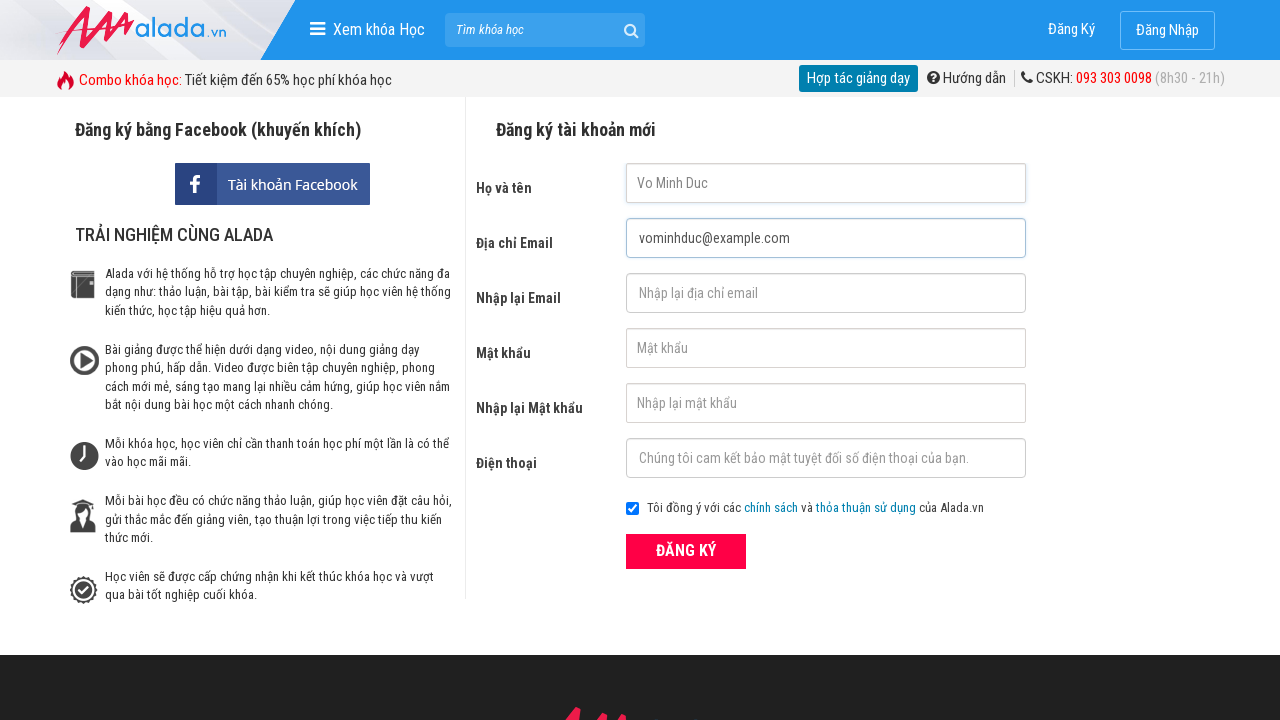

Filled confirmation email field with 'vominhduc@example.com' on //input[@id='txtCEmail']
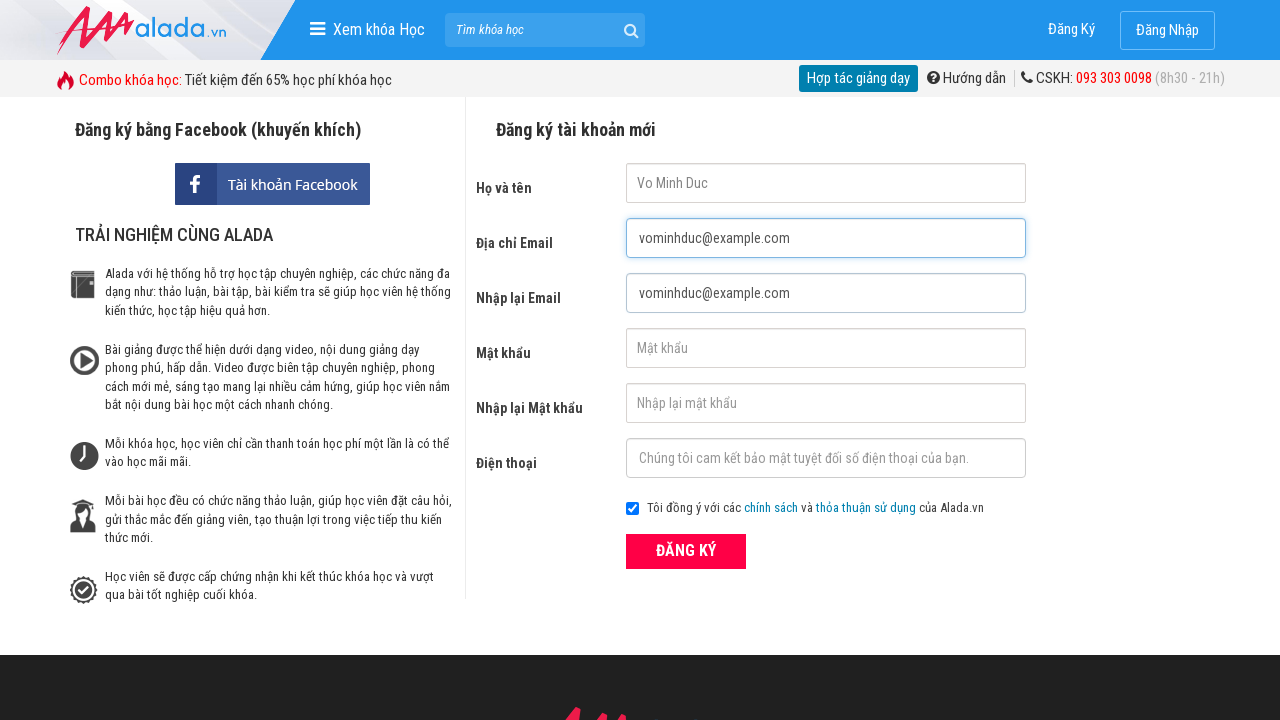

Filled password field with short password 'abc12' (5 characters) on //input[@id='txtPassword']
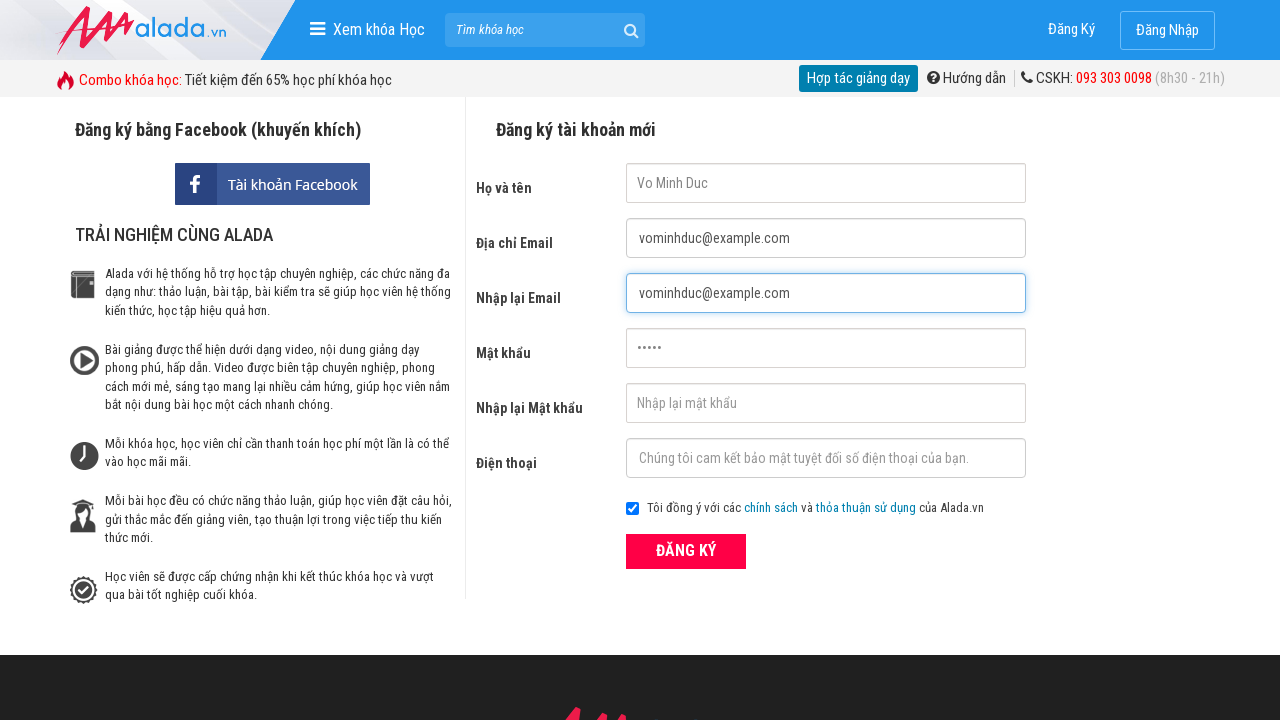

Filled confirmation password field with 'abc12' on //input[@id='txtCPassword']
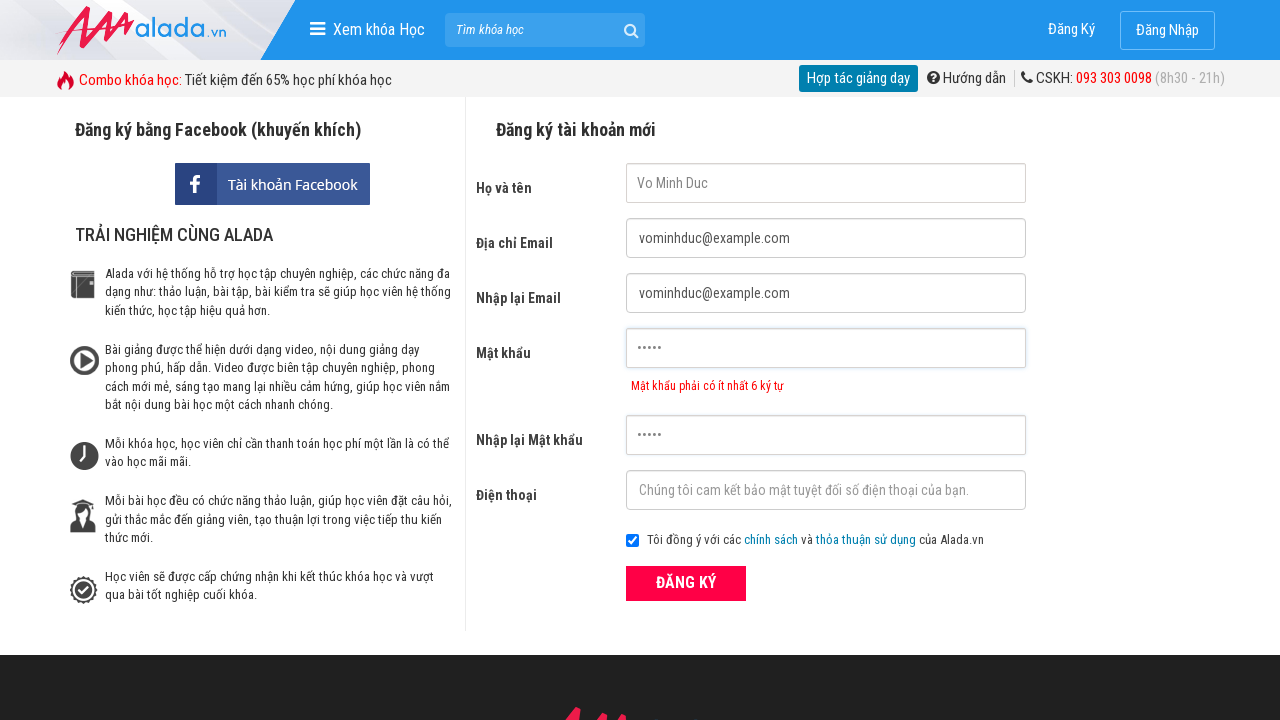

Filled phone number field with '0378901234' on //input[@id='txtPhone']
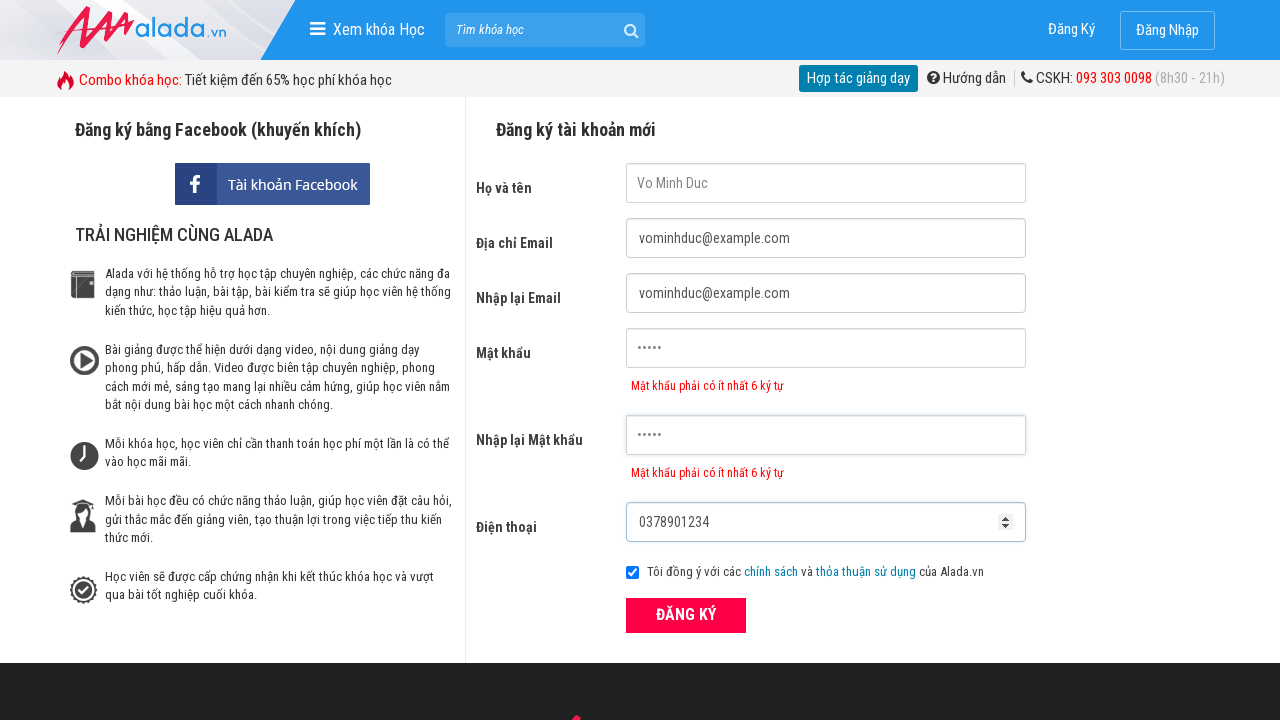

Clicked submit button to register at (686, 615) on xpath=//button[@class='btn_pink_sm fs16']
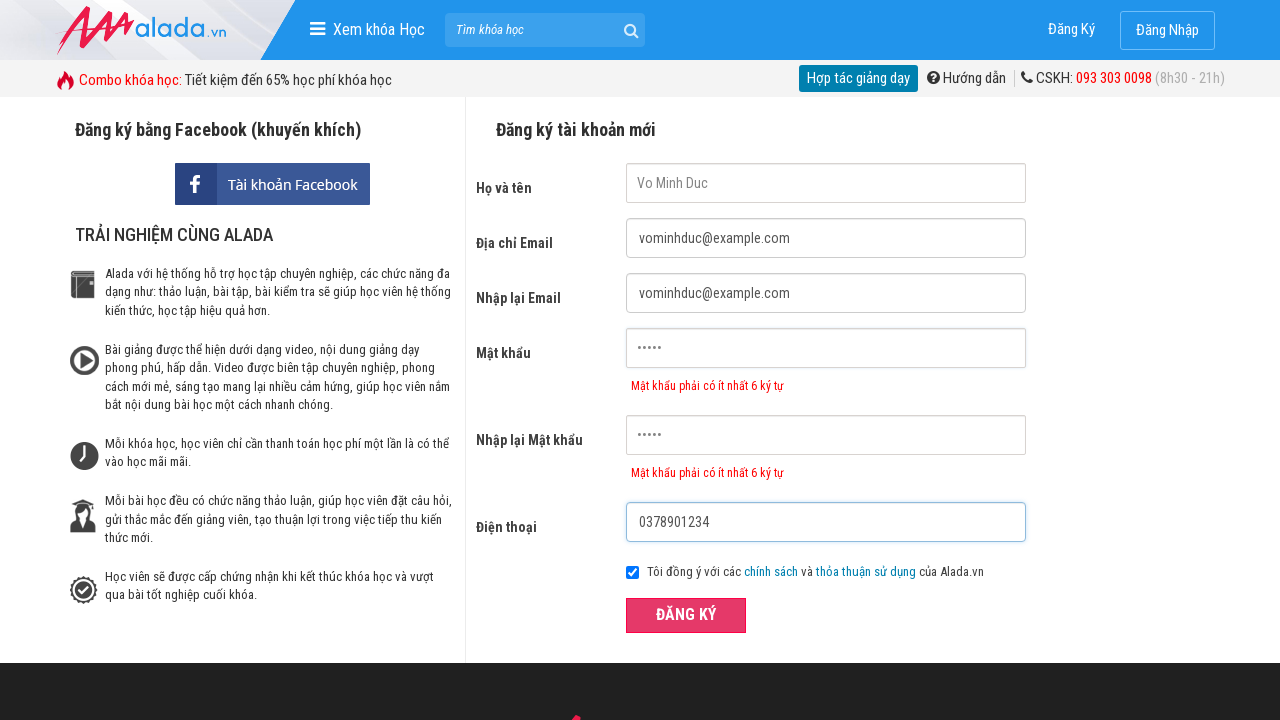

Password error message appeared for password field
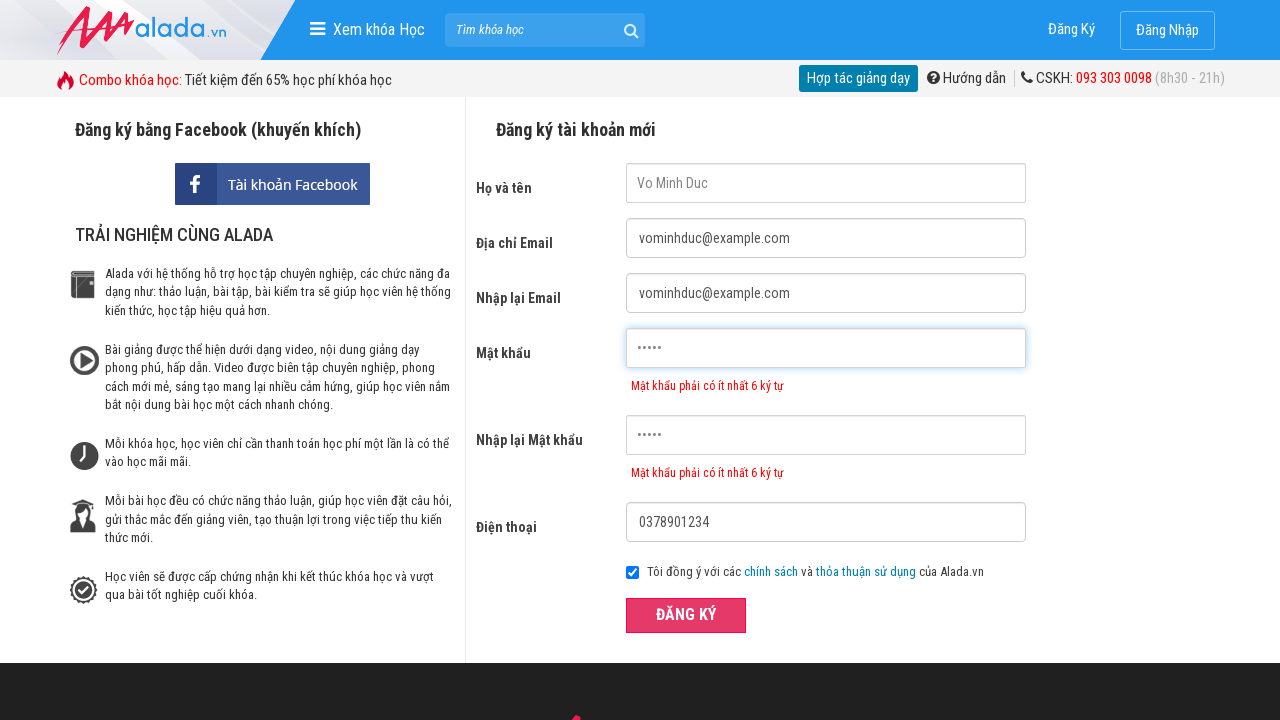

Password error message appeared for confirmation password field
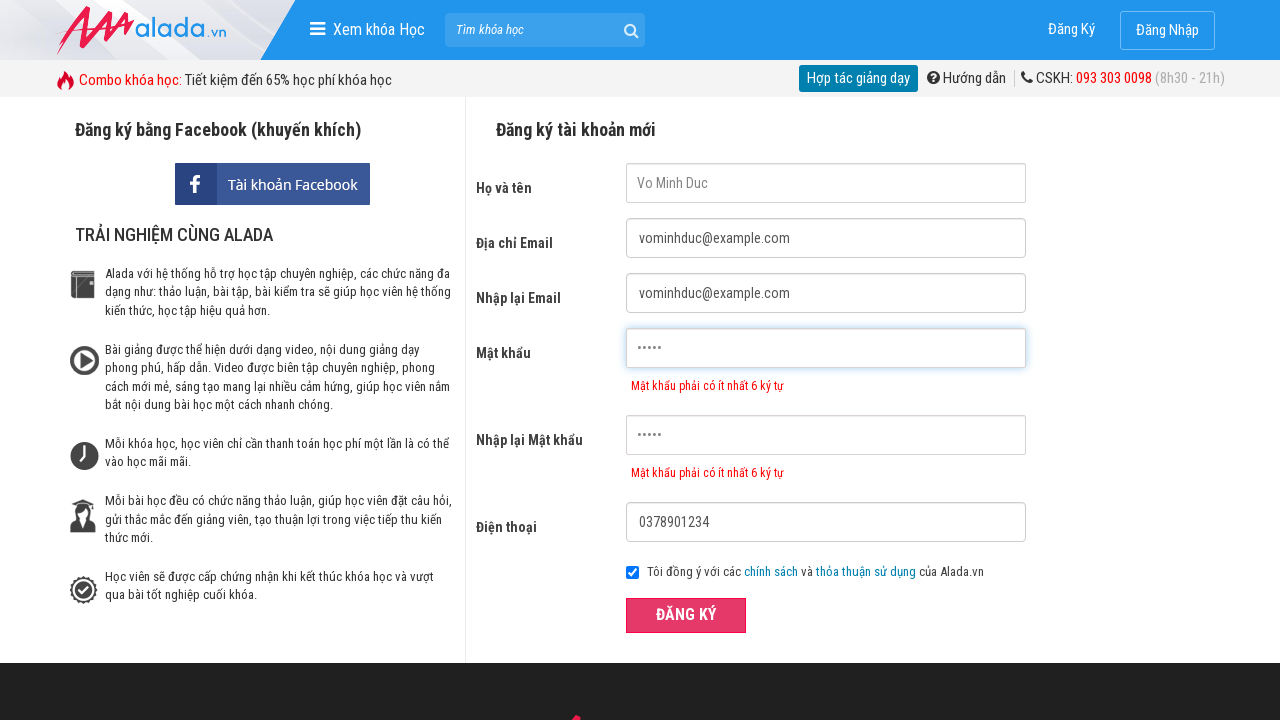

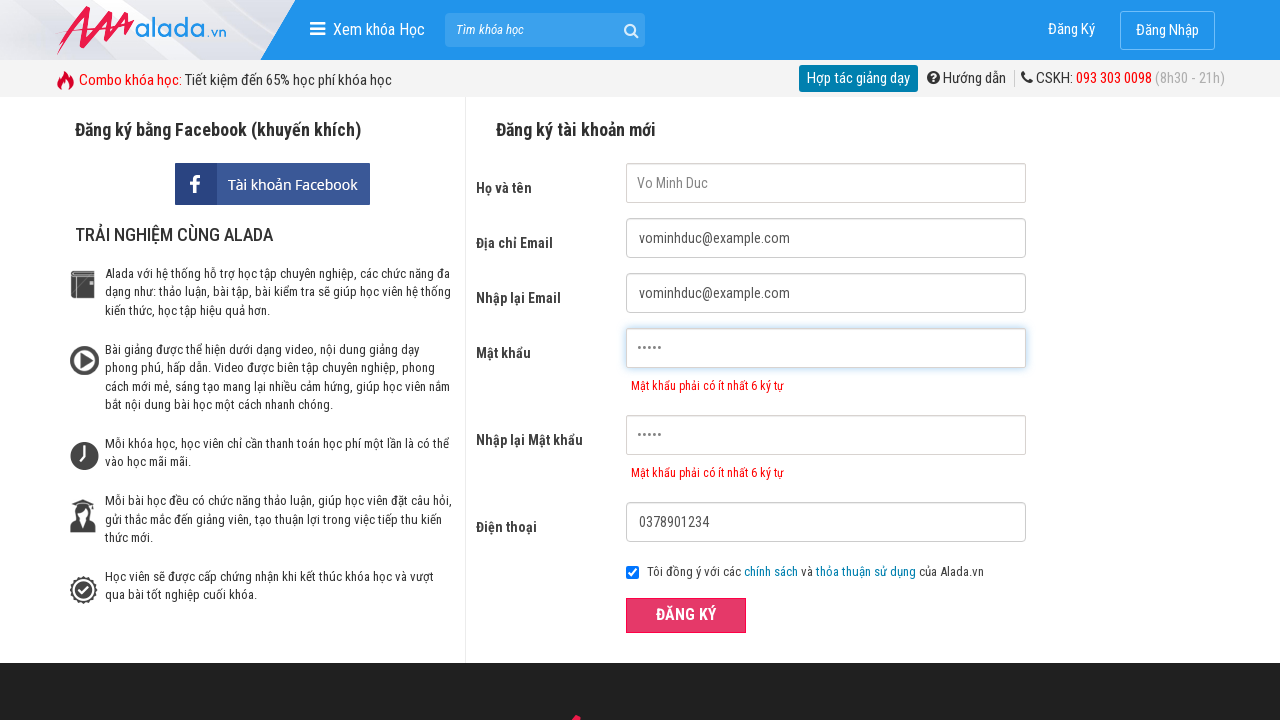